Tests navigation links on the Guru99 demo site by clicking each link in the navigation menu and verifying the pages load correctly by navigating back after each click.

Starting URL: https://demo.guru99.com/test/newtours/

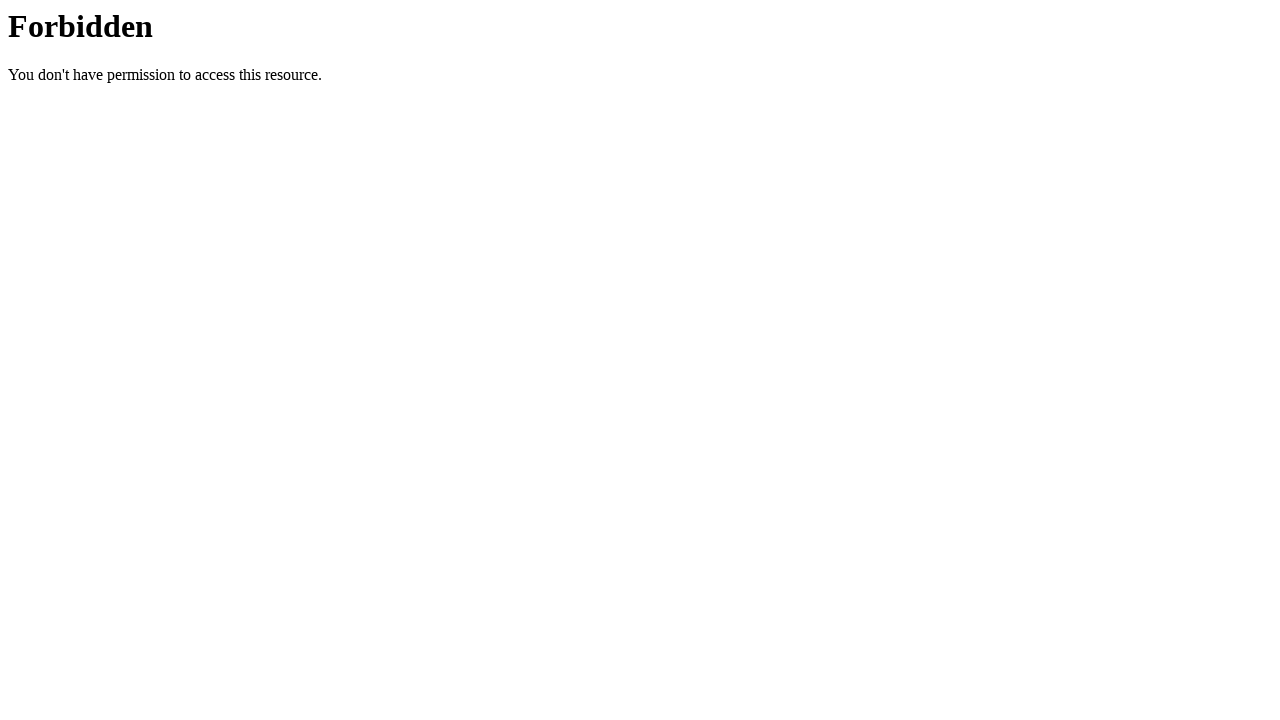

Set viewport size to 1920x1080
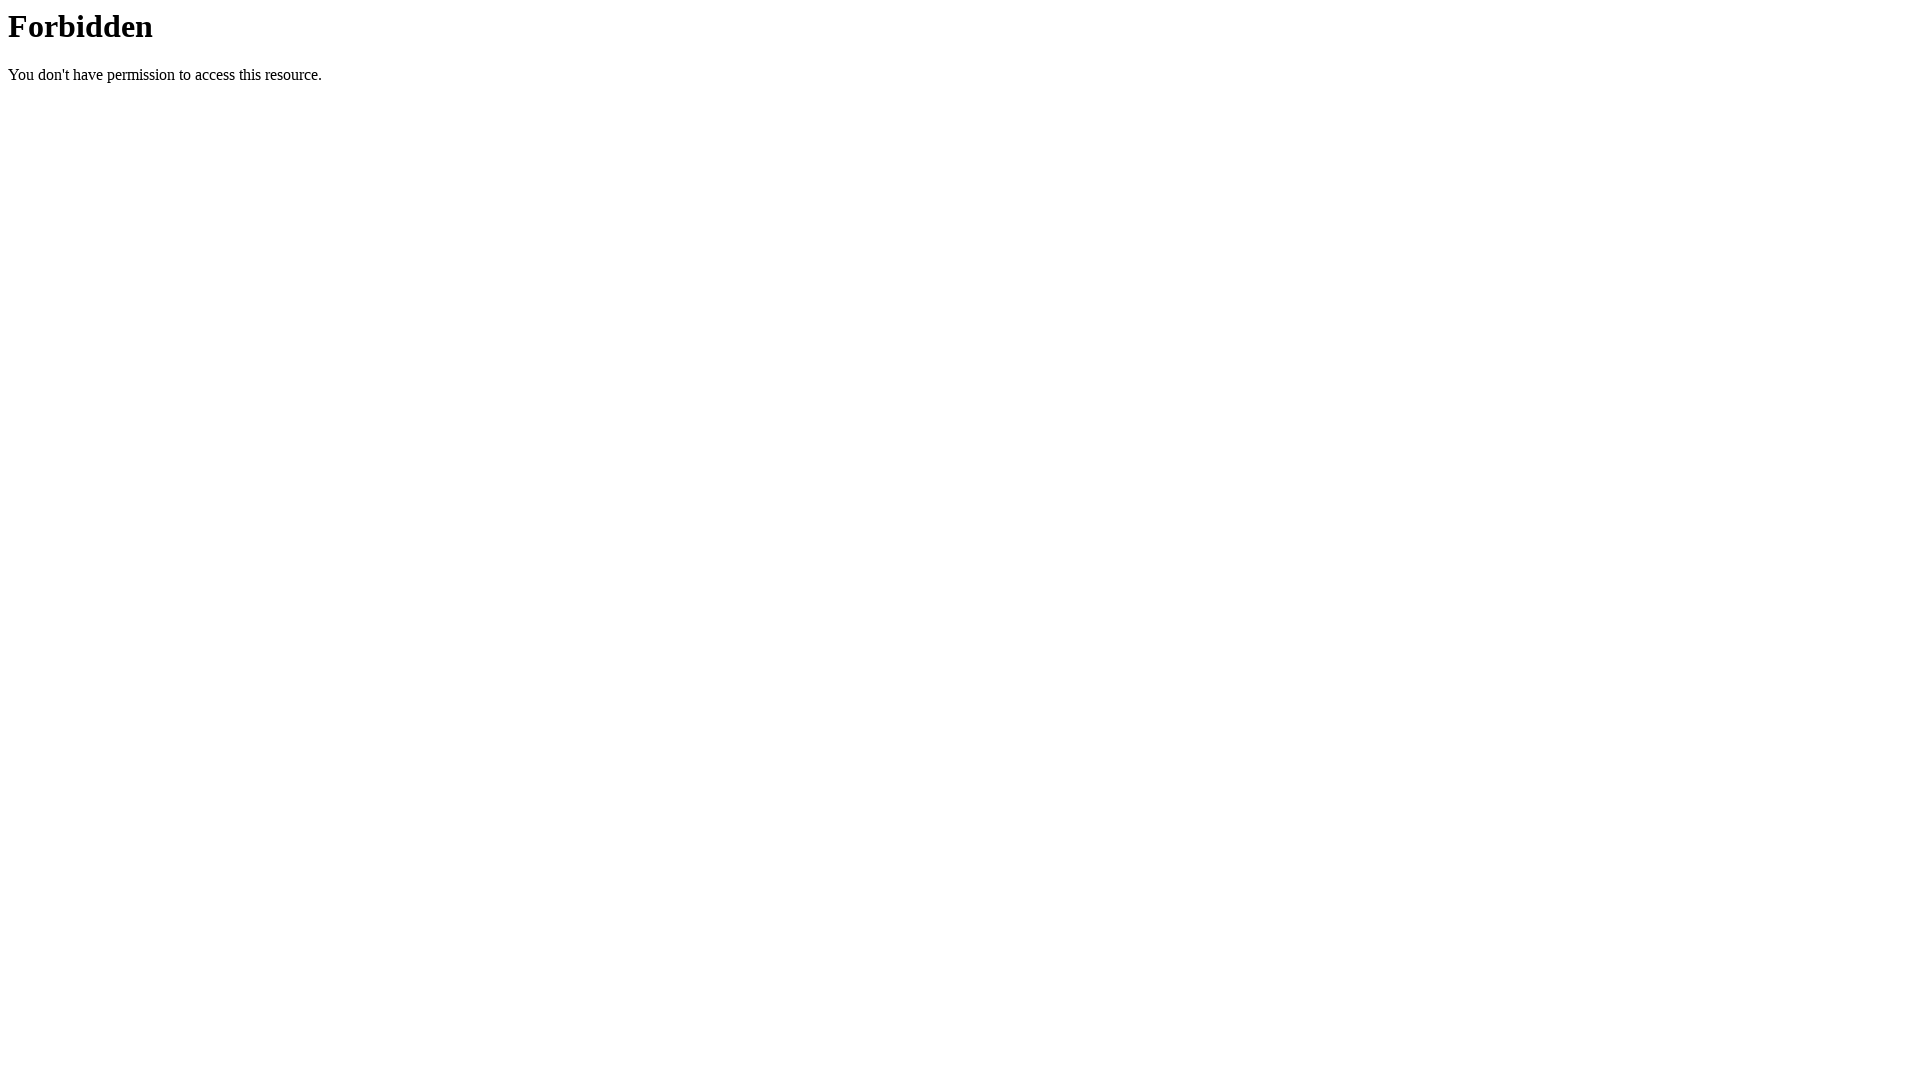

Located navigation table
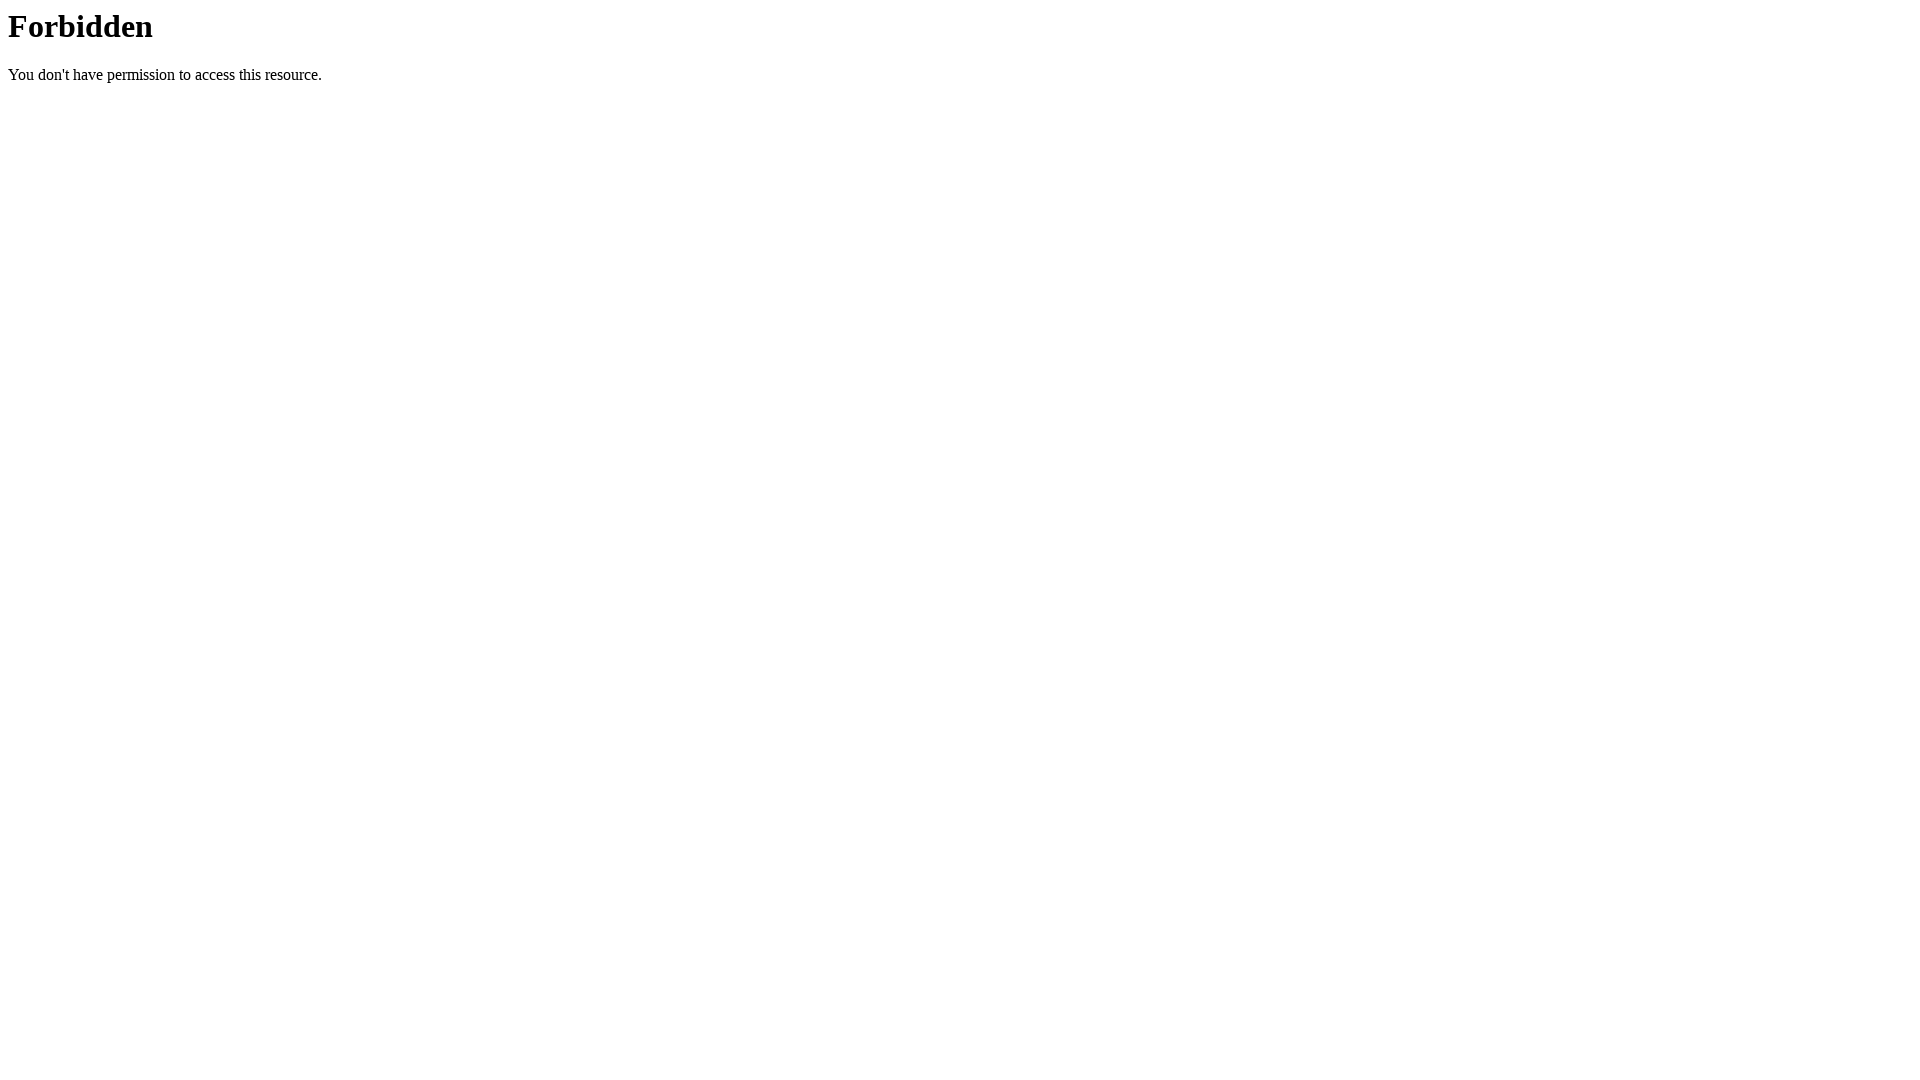

Located all links in navigation table
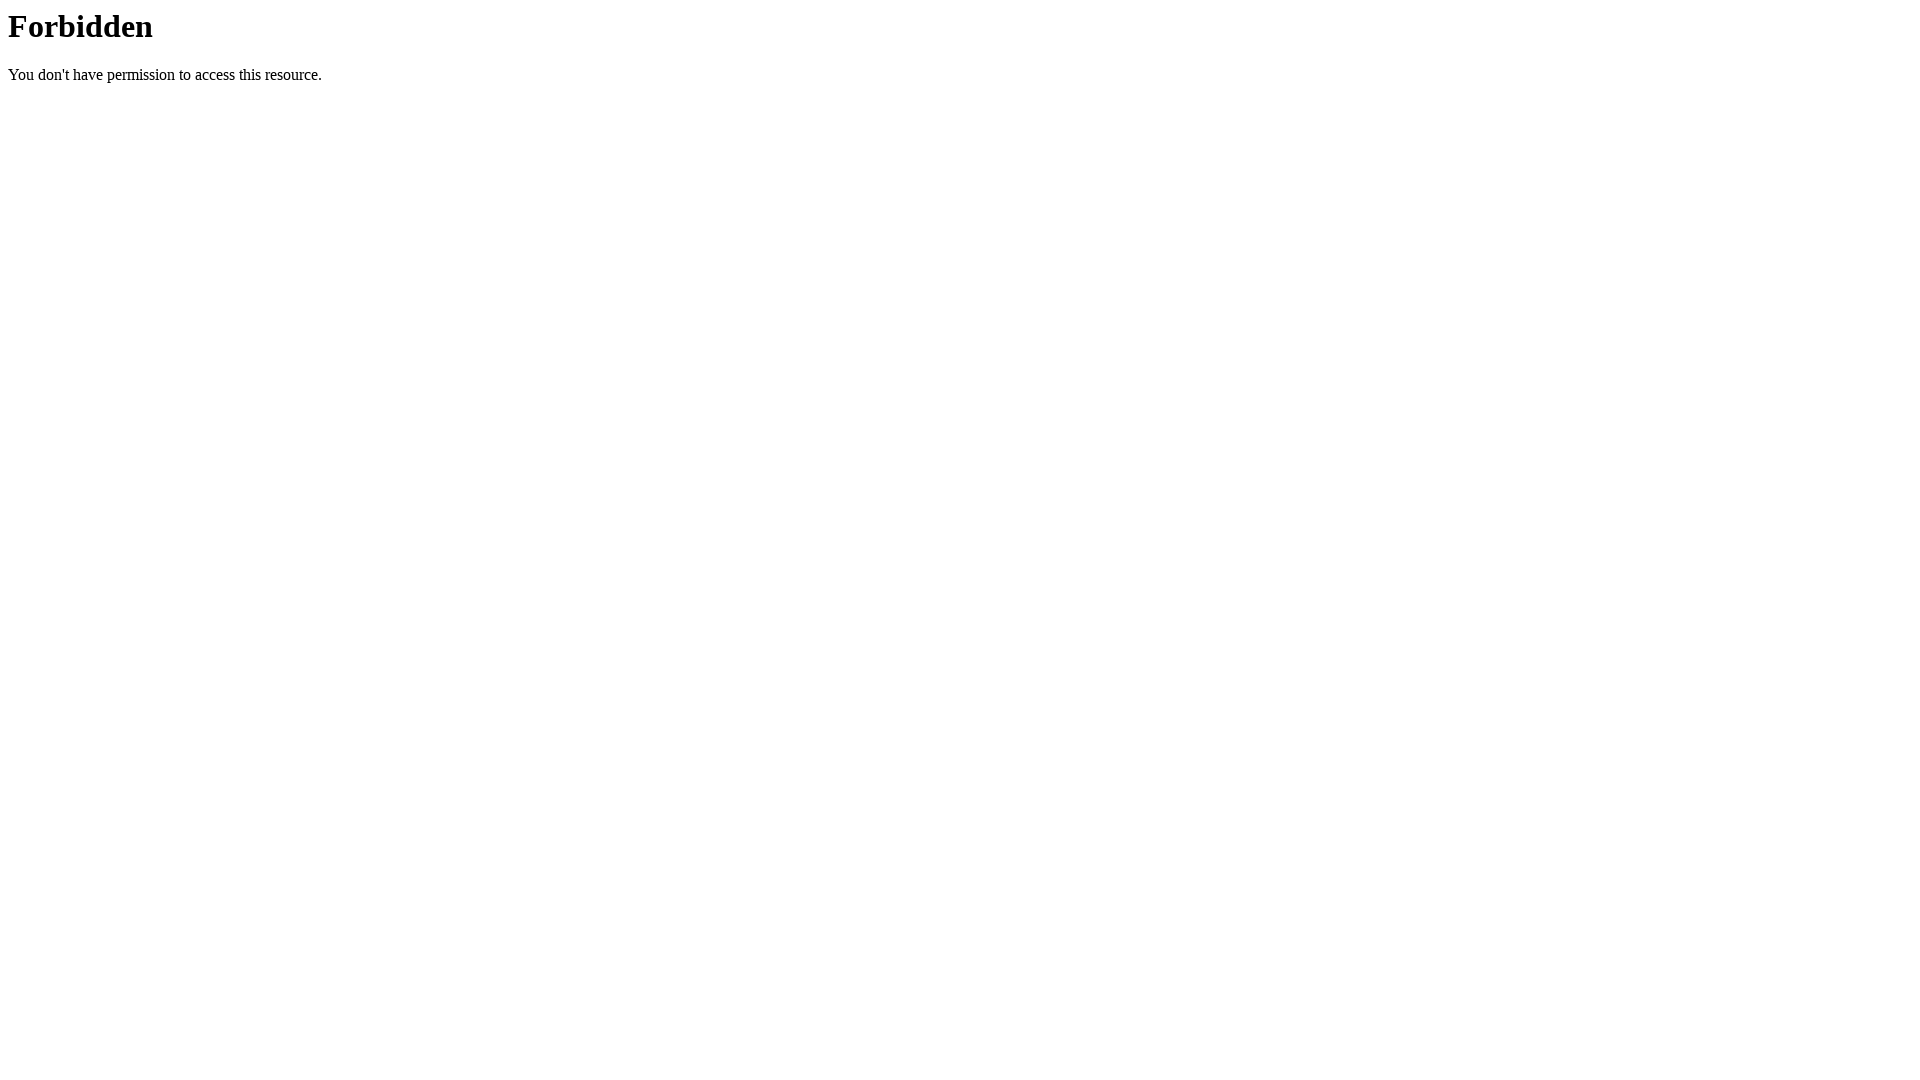

Found 0 navigation links
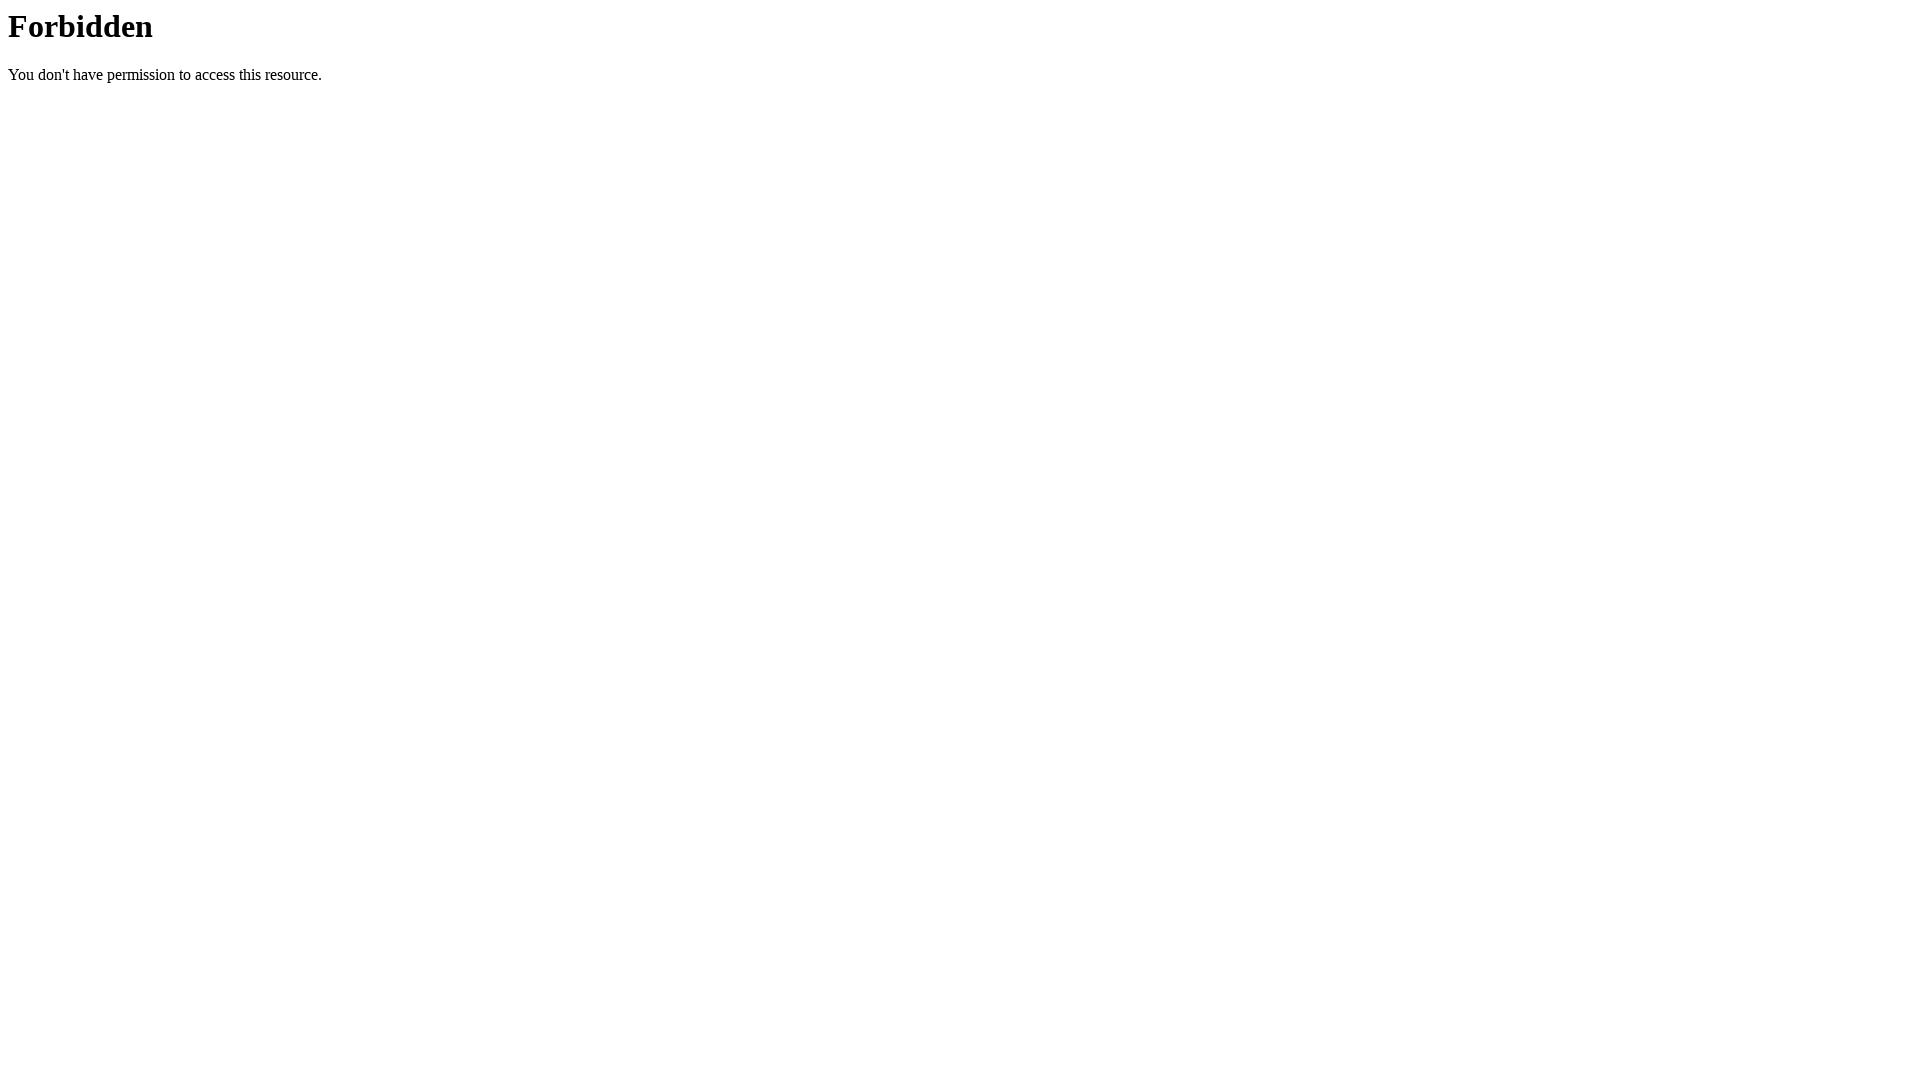

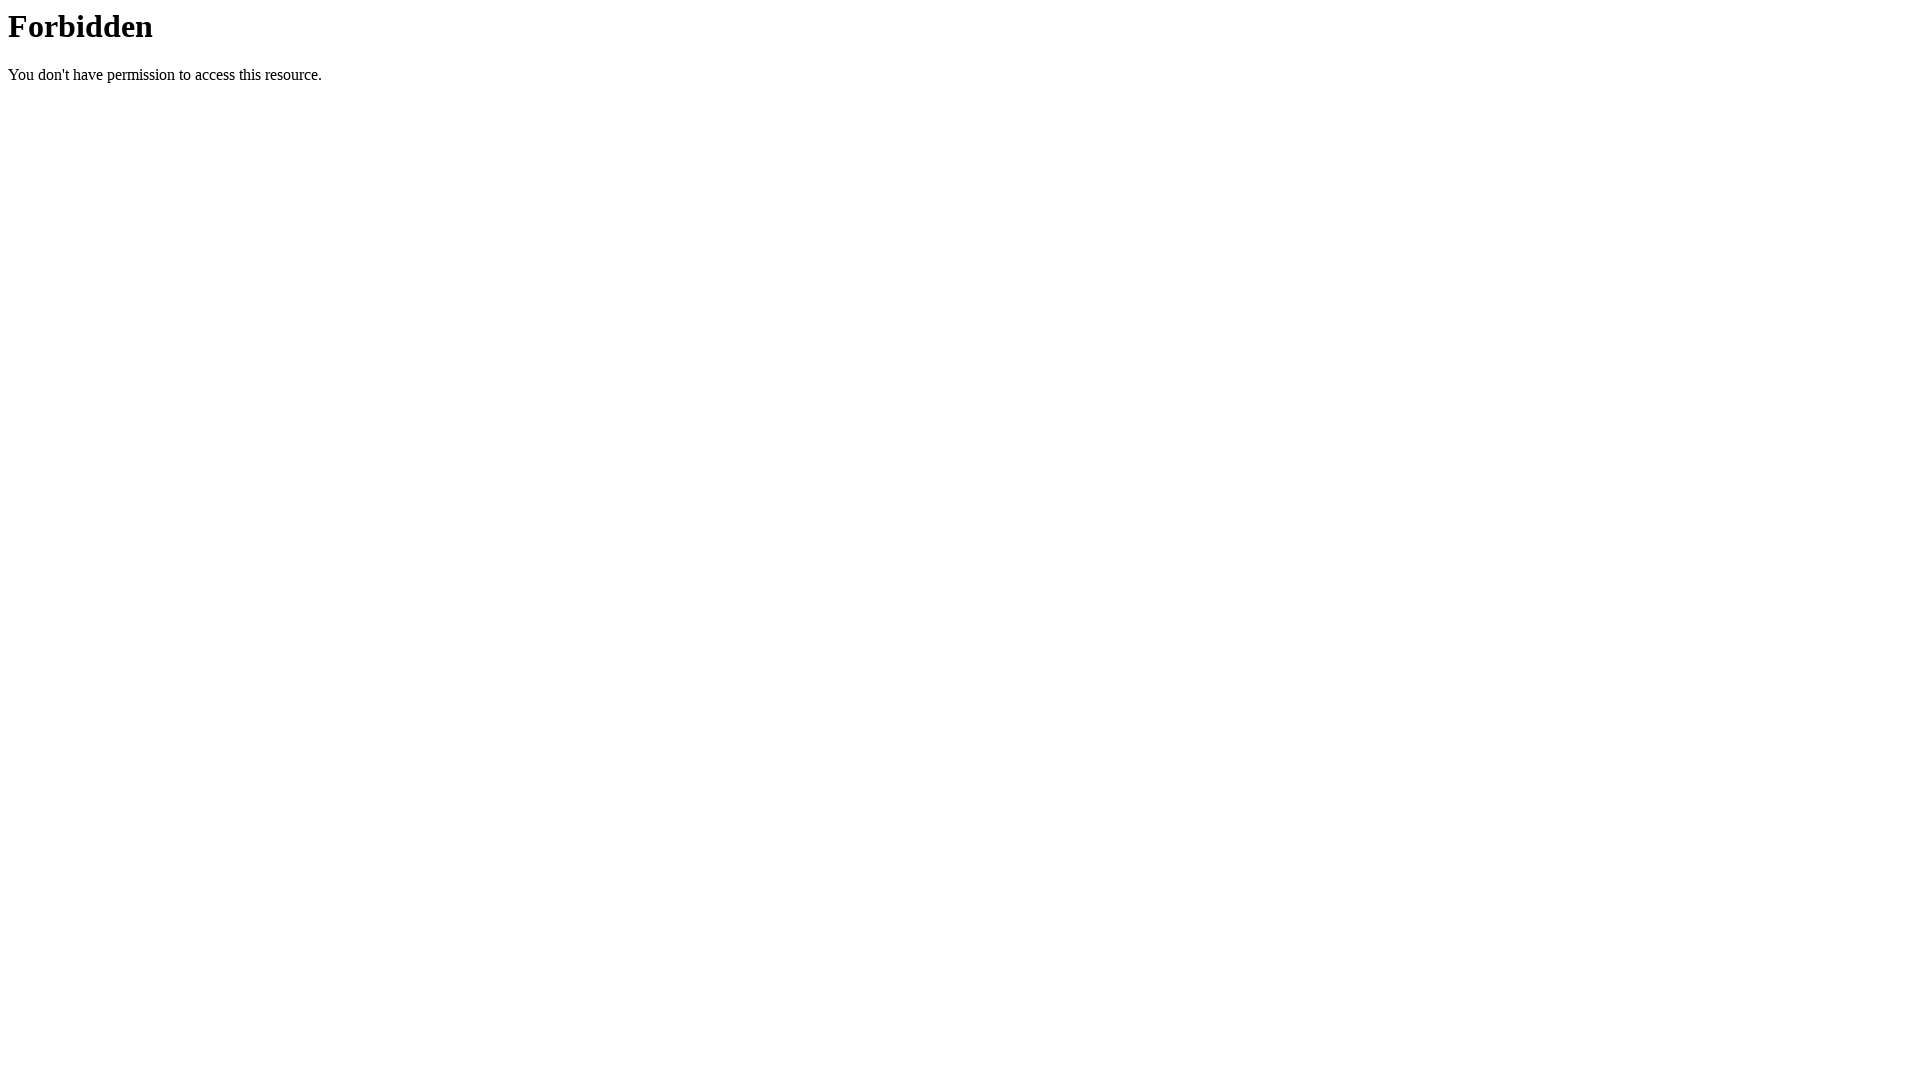